Tests dynamic element synchronization by clicking a button that shows a delayed message, then waiting for and clicking on the dynamically appearing message element

Starting URL: https://theautomationzone.blogspot.com/2022/08/dynamic-elements-synchronization.html

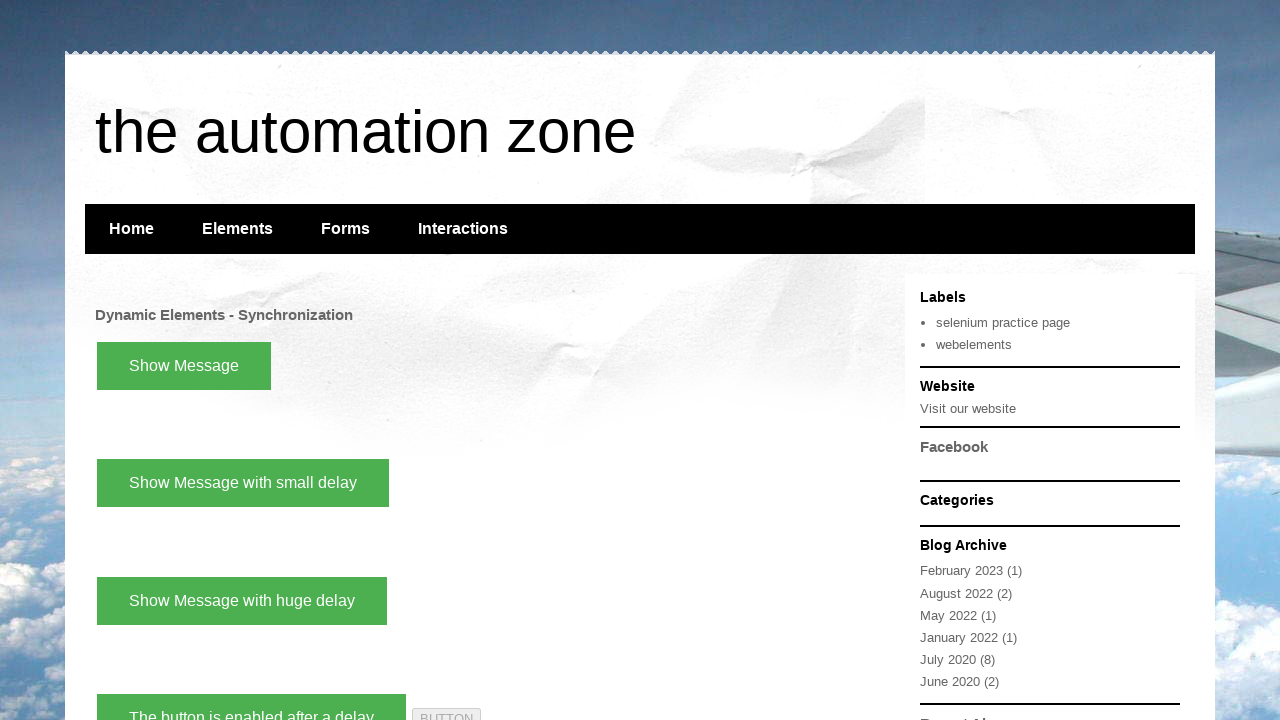

Clicked 'Show Message with small delay' button at (243, 483) on xpath=//button[text()='Show Message with small delay']
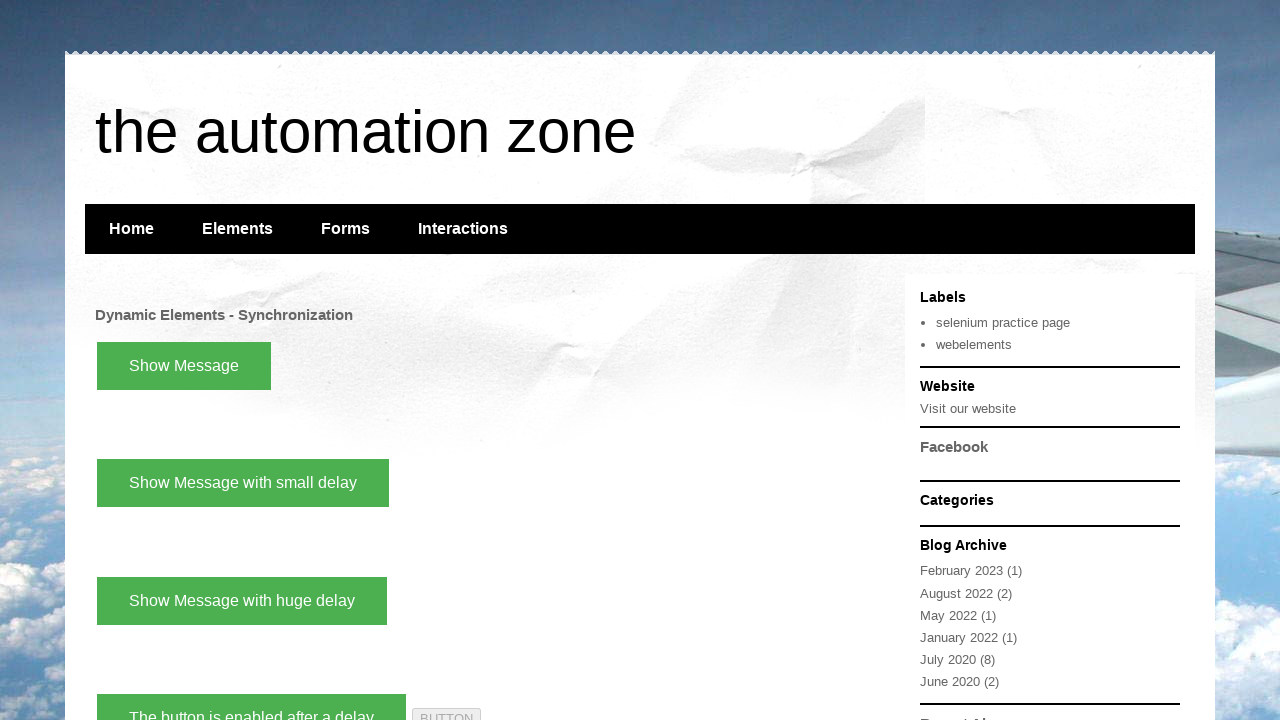

Waited for delayed message element to appear
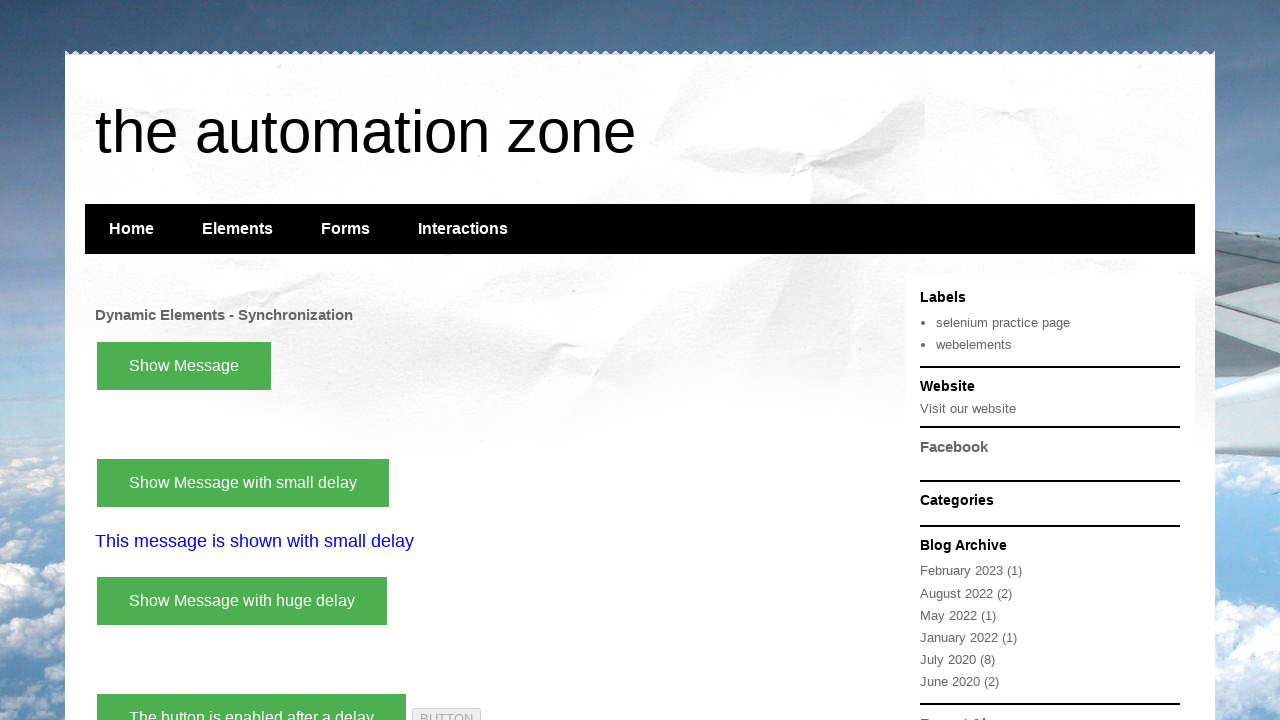

Clicked the dynamically appearing delayed message element at (485, 542) on xpath=//p[text()='This message is shown with small delay']
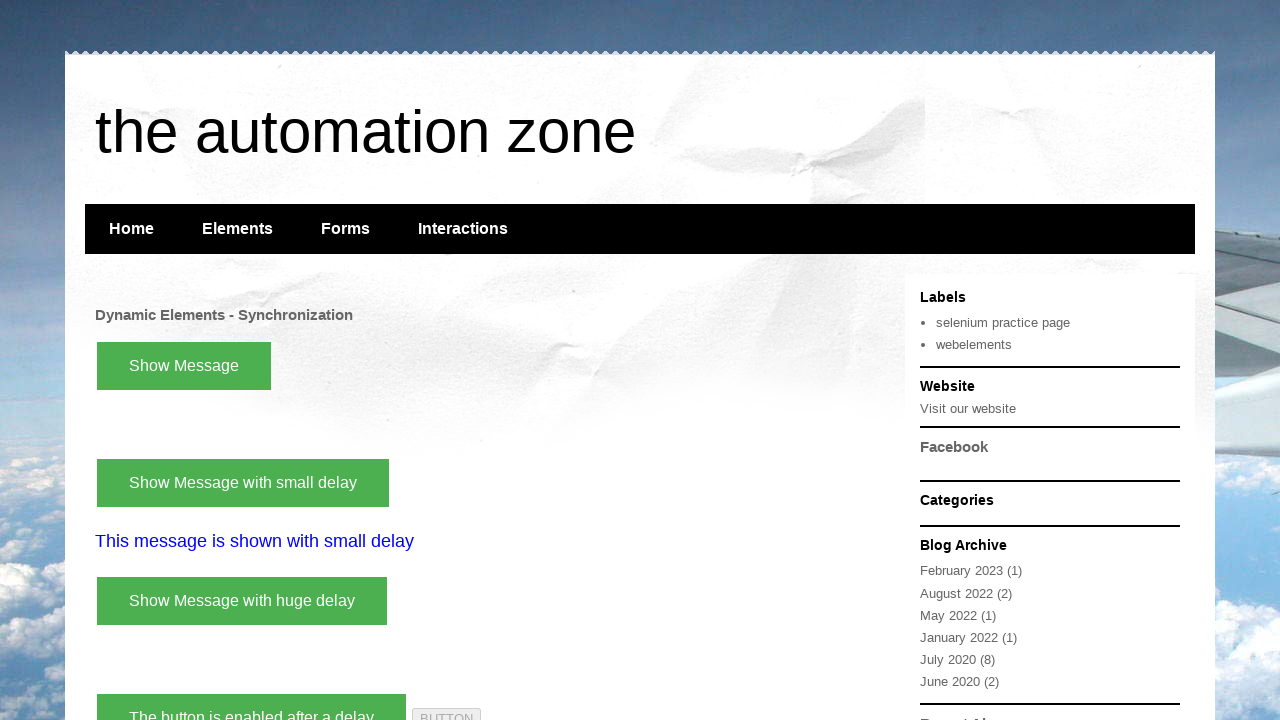

Clicked the message element again at (485, 542) on xpath=//p[text()='This message is shown with small delay']
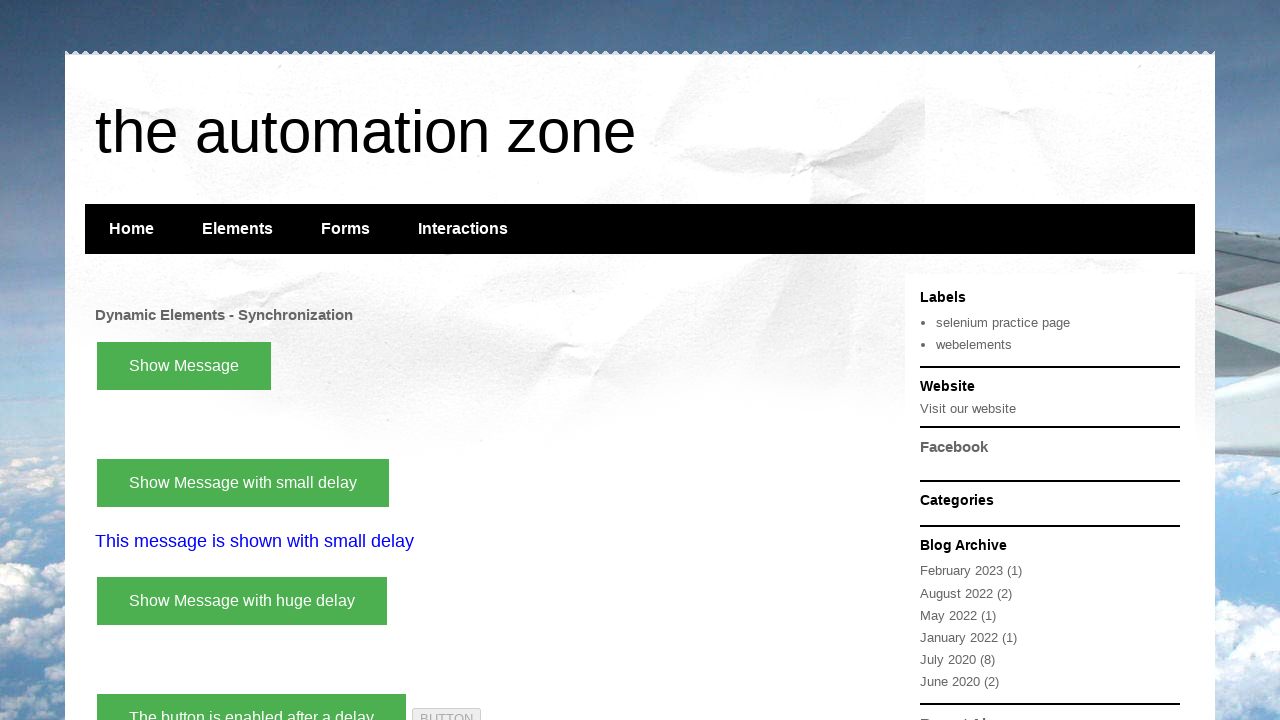

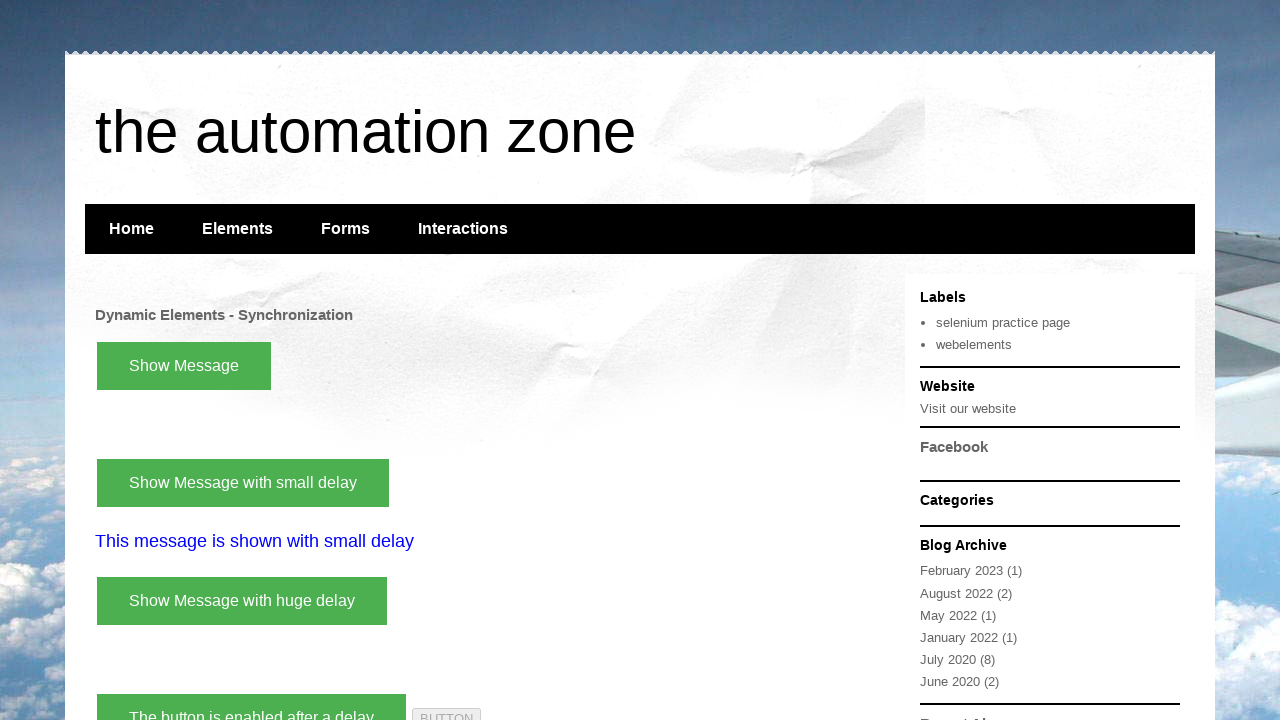